Tests handling of a JavaScript confirm dialog by setting up a dialog handler to accept it, then clicking the button that triggers the confirm.

Starting URL: https://letcode.in/alert

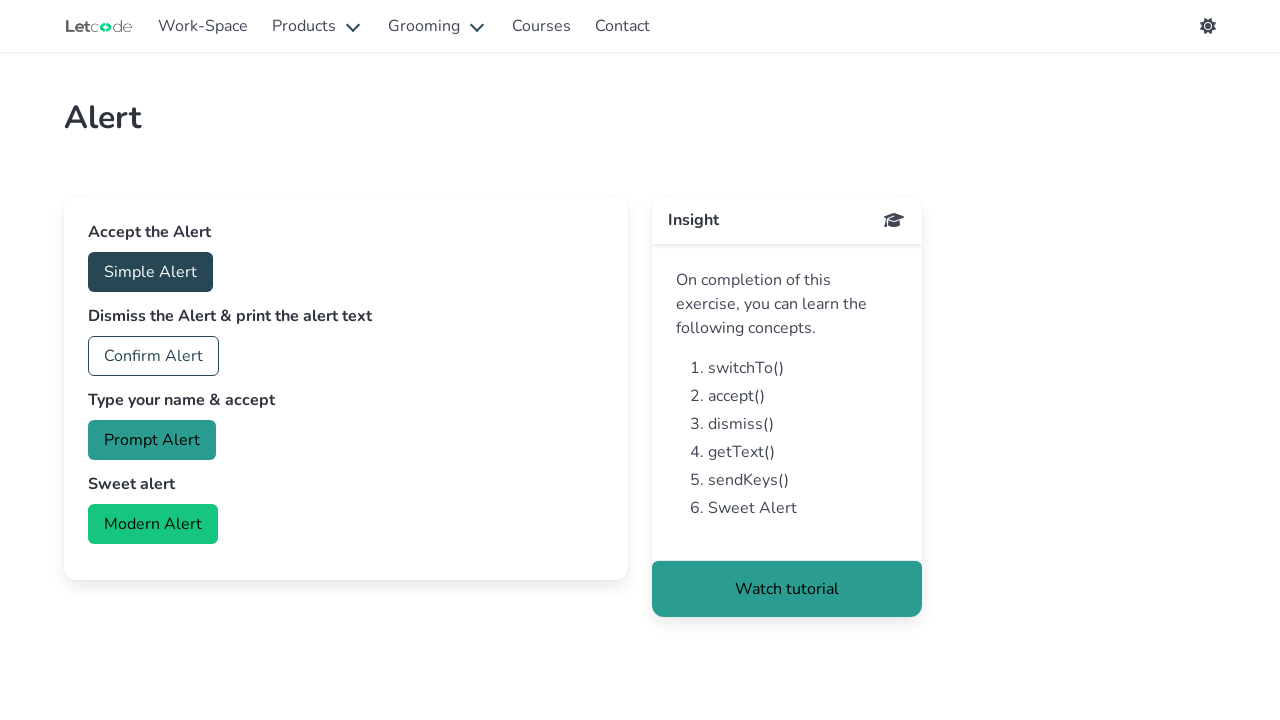

Set up dialog handler to accept confirm dialogs
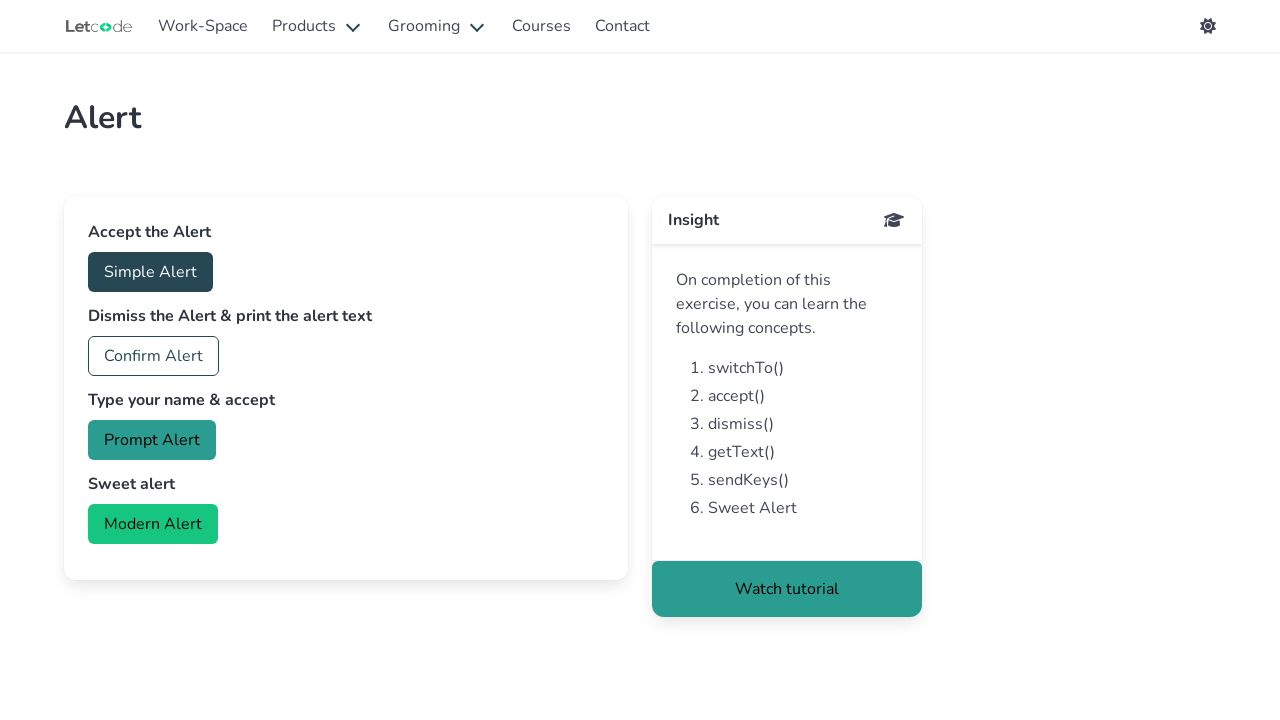

Clicked confirm button to trigger the confirm dialog at (154, 356) on button#confirm
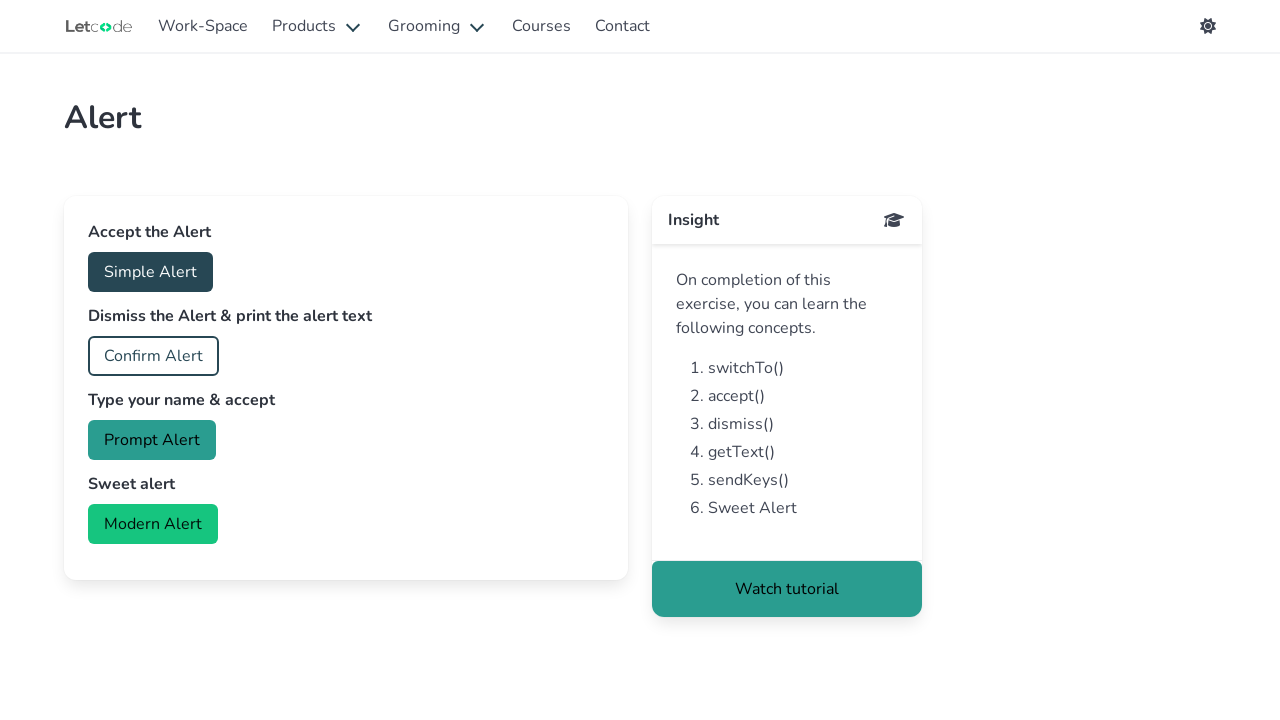

Waited for dialog to be handled
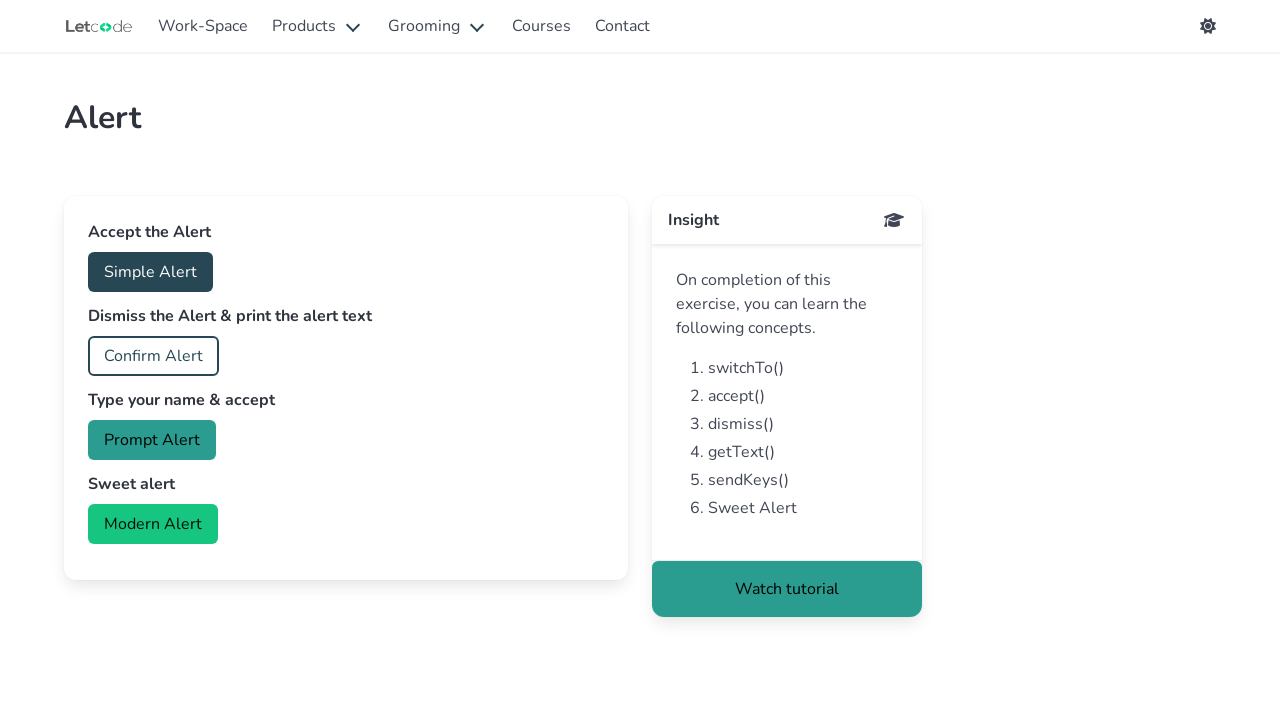

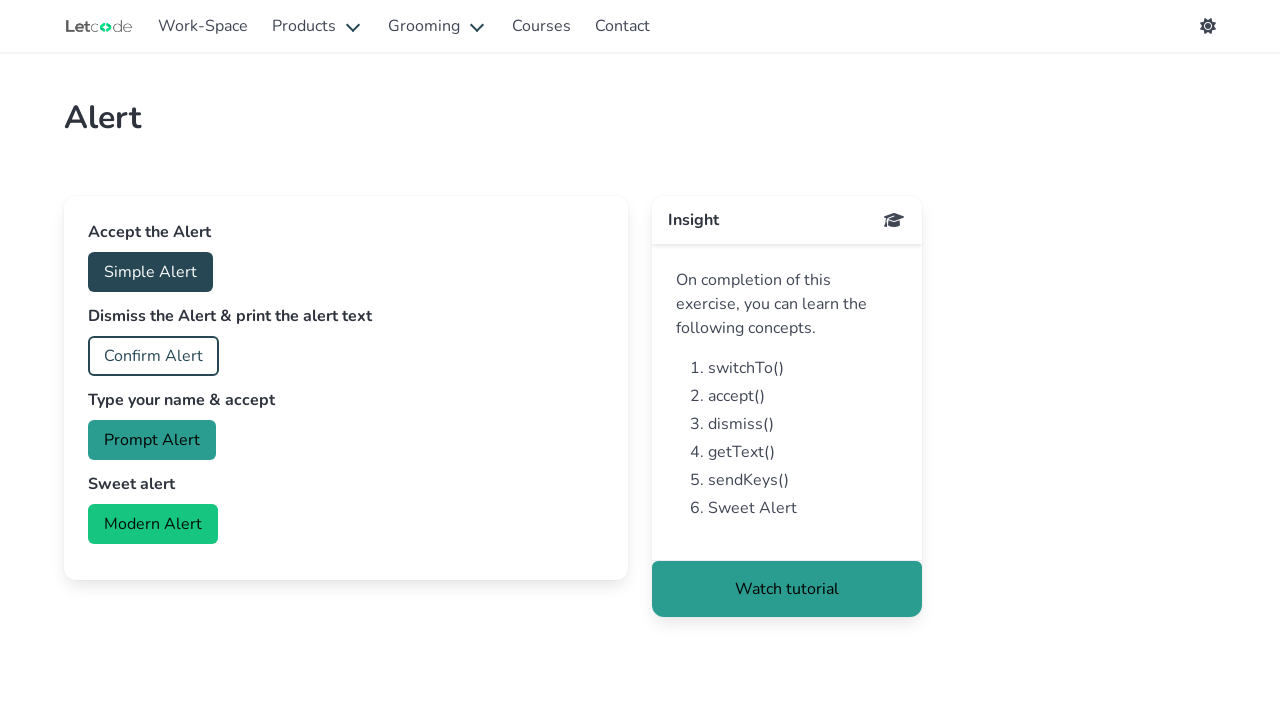